Tests mouse hover functionality by hovering over the Courses menu and then hovering over the Software Testing submenu item

Starting URL: https://greenstech.in/selenium-course-content.html

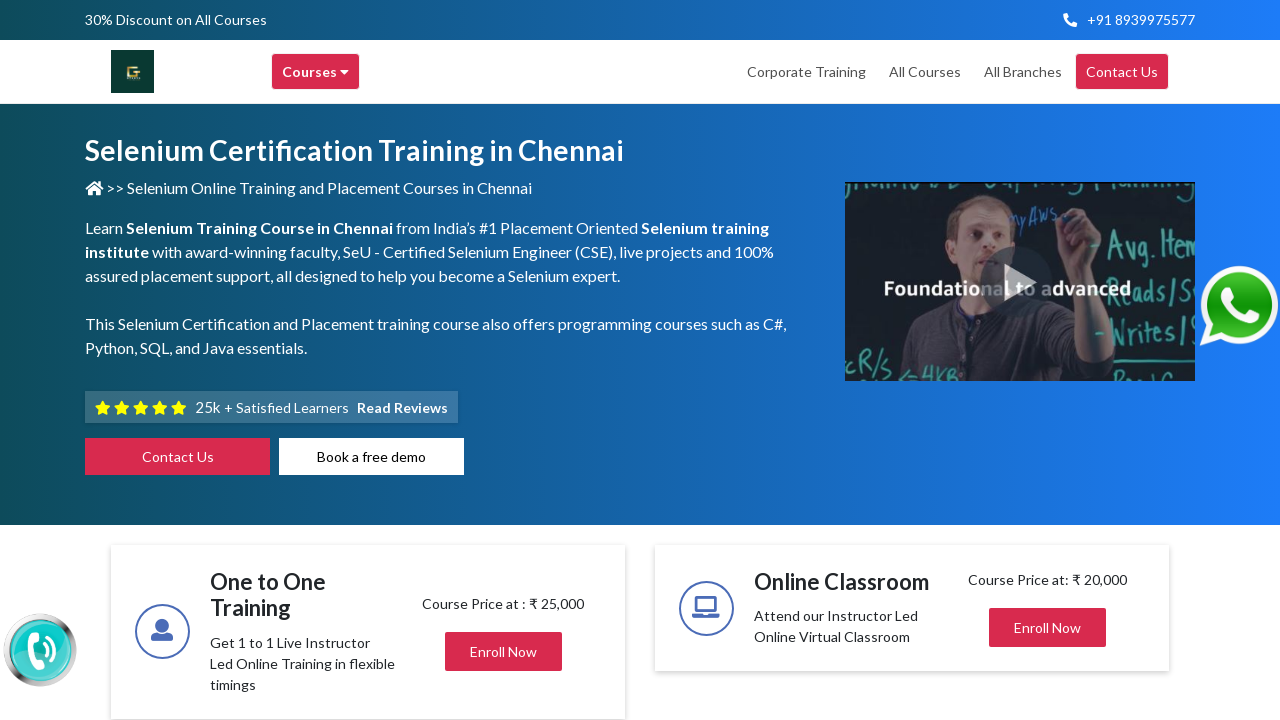

Navigated to https://greenstech.in/selenium-course-content.html
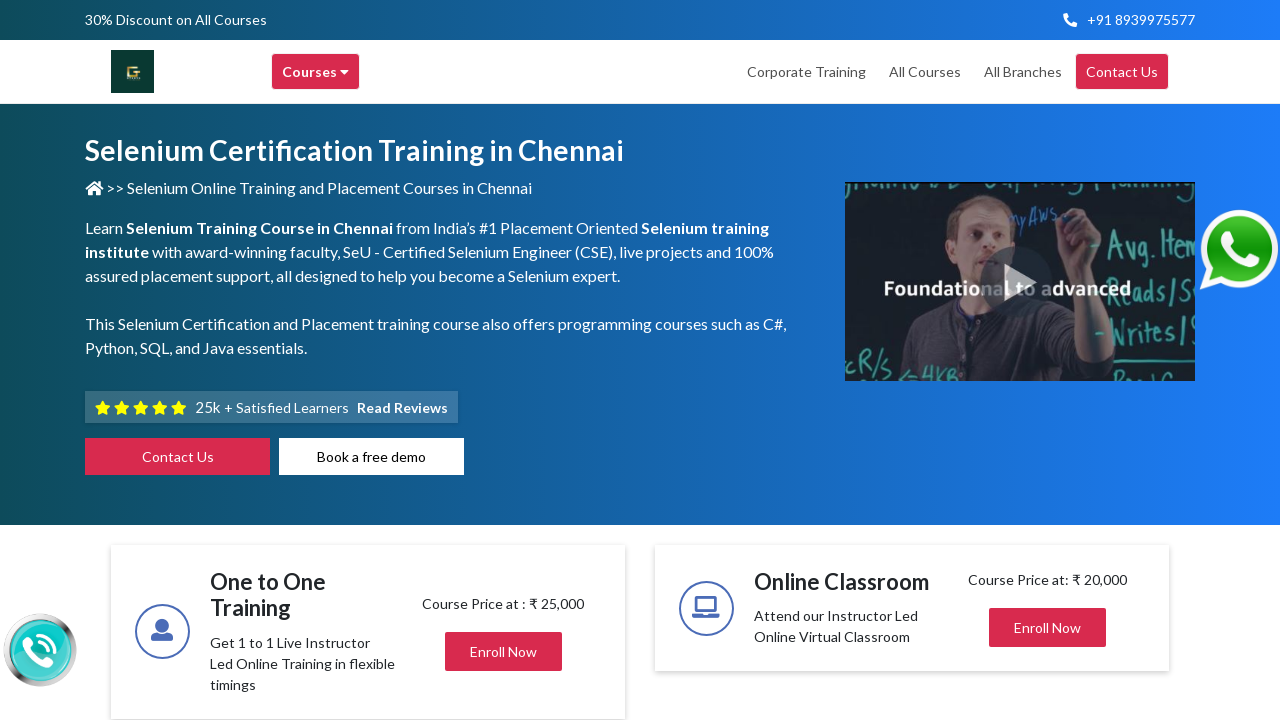

Hovered over Courses menu at (316, 72) on xpath=//div[@title='Courses']
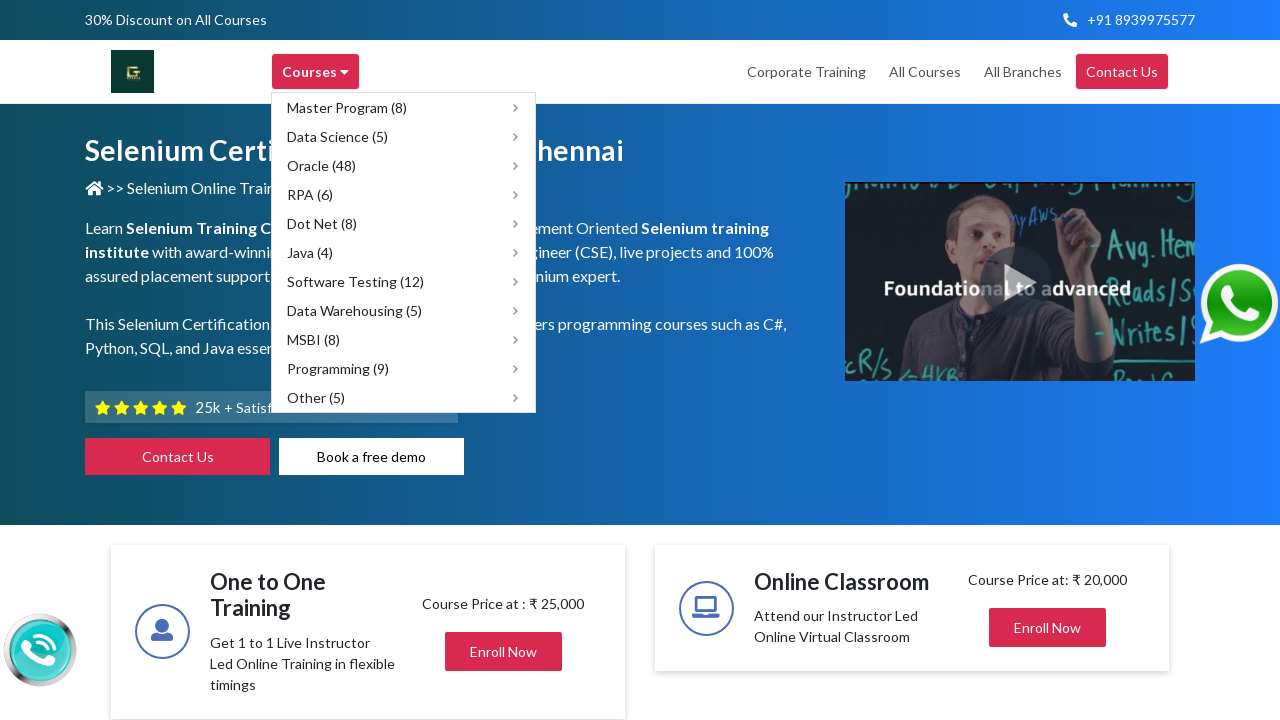

Hovered over Software Testing submenu item at (356, 282) on xpath=//span[text()='Software Testing (12)']
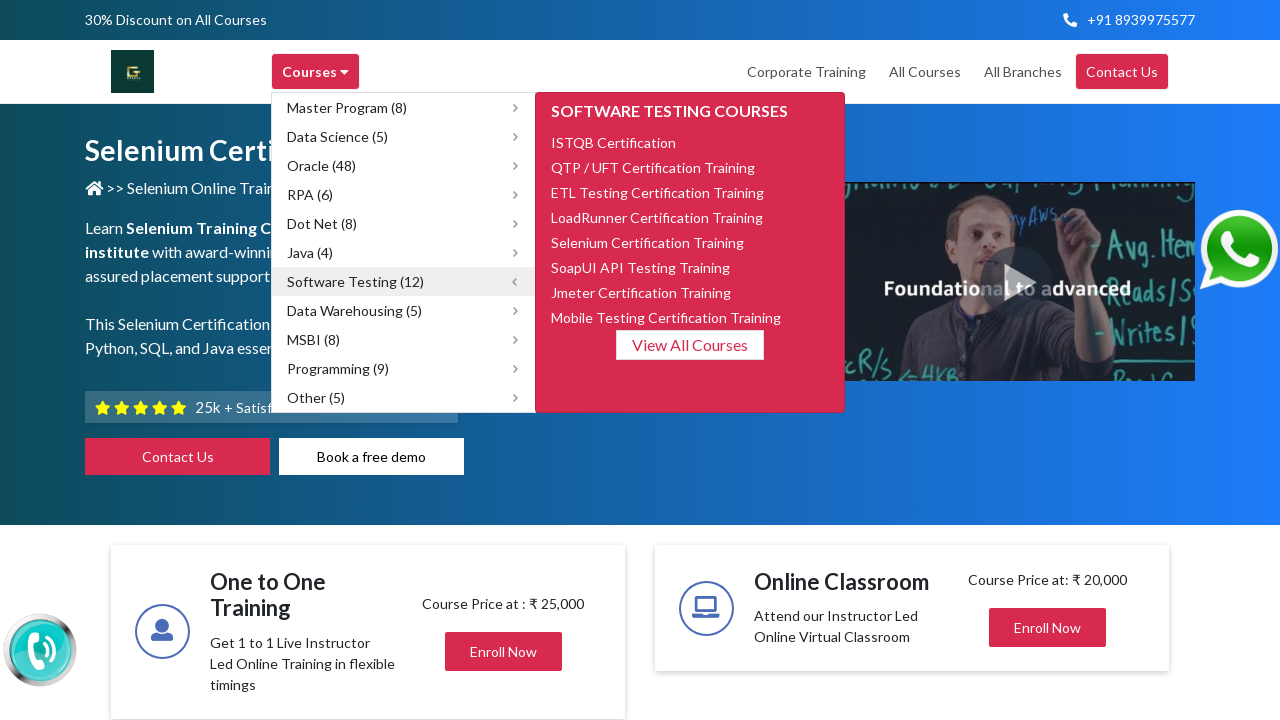

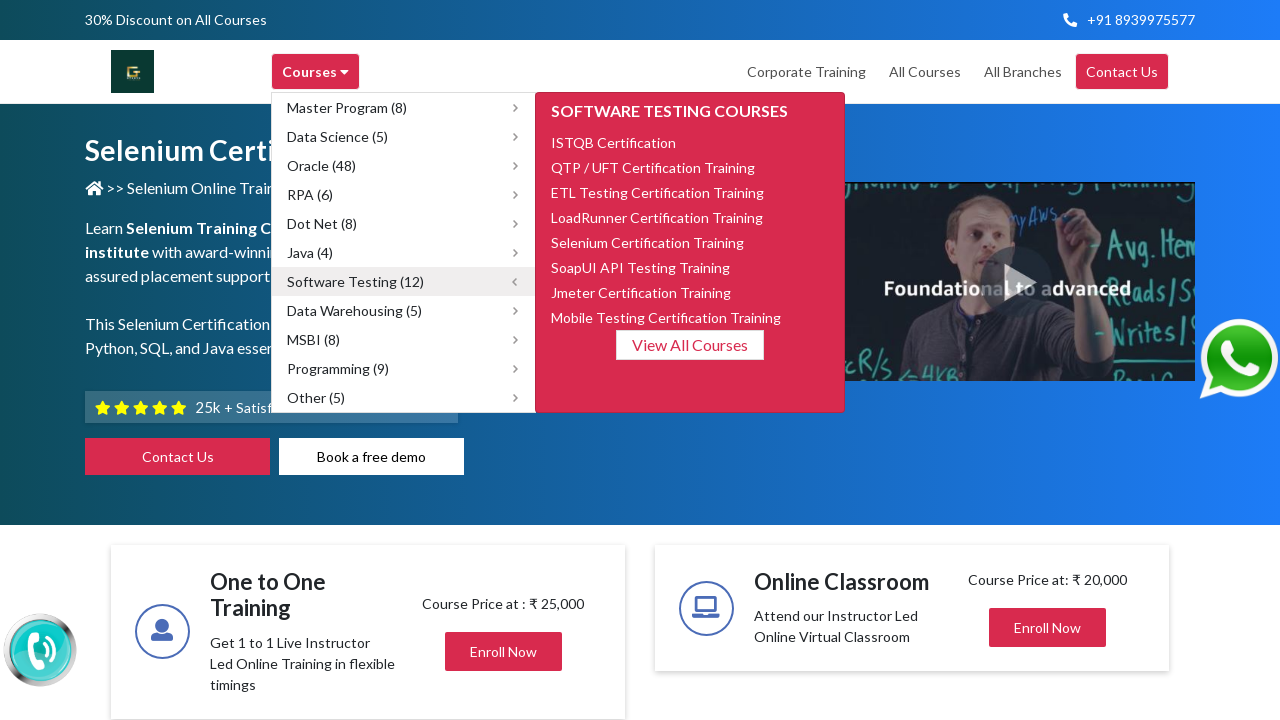